Tests drag and drop functionality by dragging an element and dropping it onto a target drop zone

Starting URL: http://only-testing-blog.blogspot.com/2014/09/drag-and-drop.html

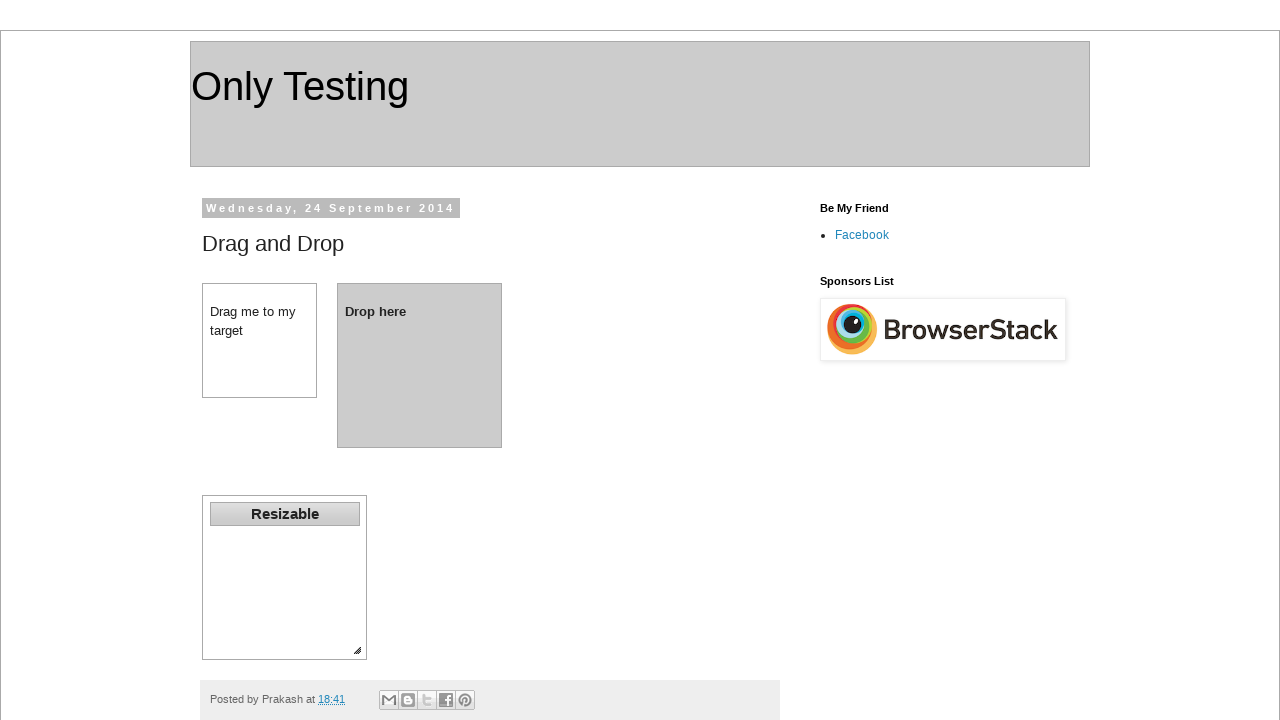

Waited for draggable element 'Drag me to my target' to load
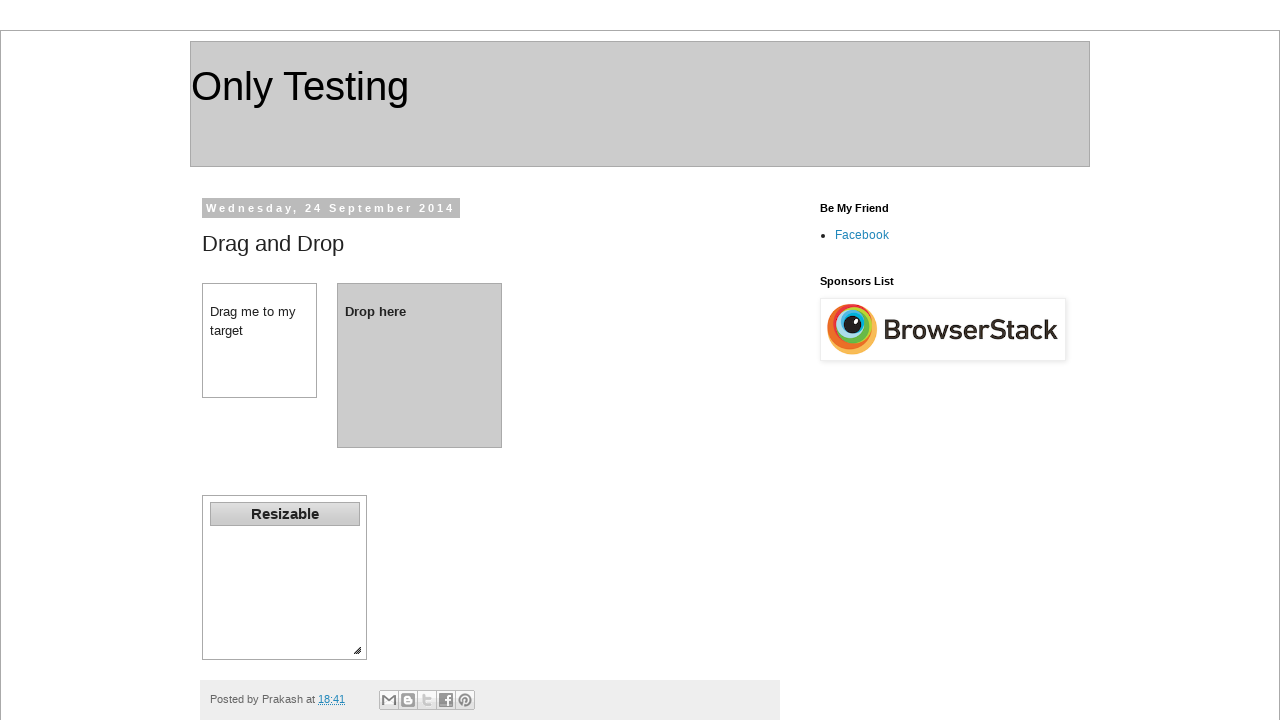

Located the draggable source element
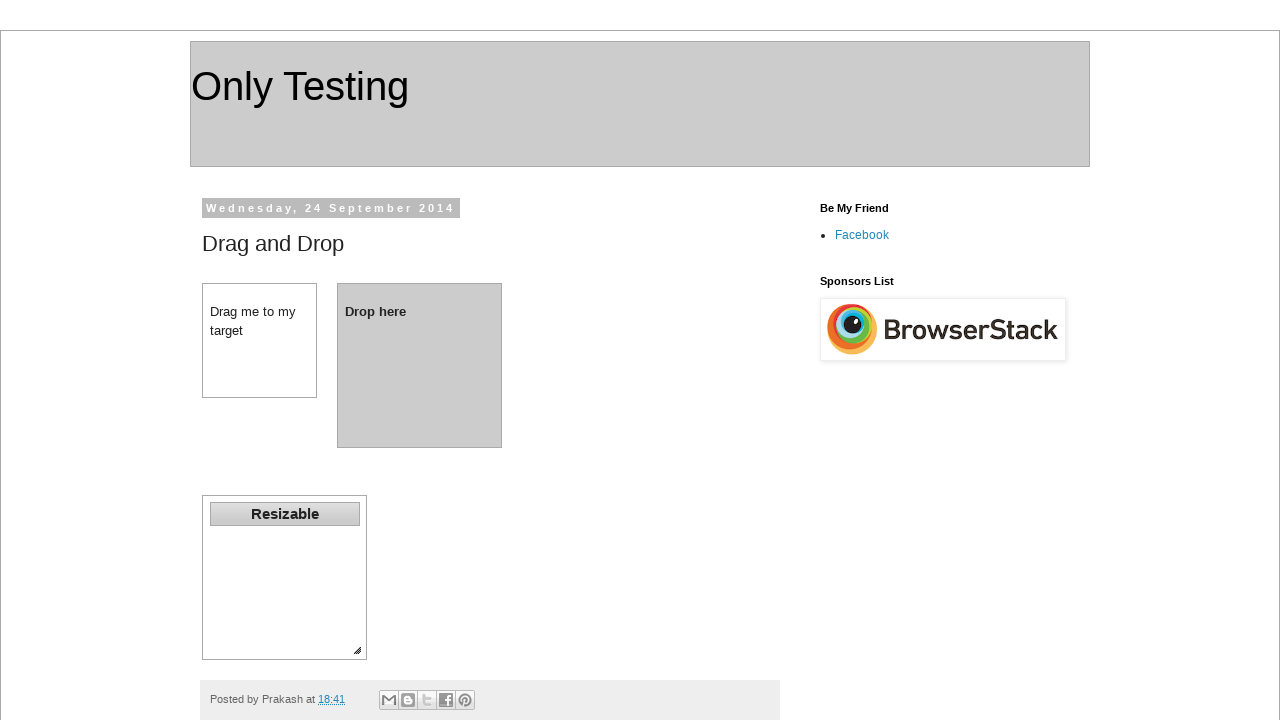

Located the drop target element
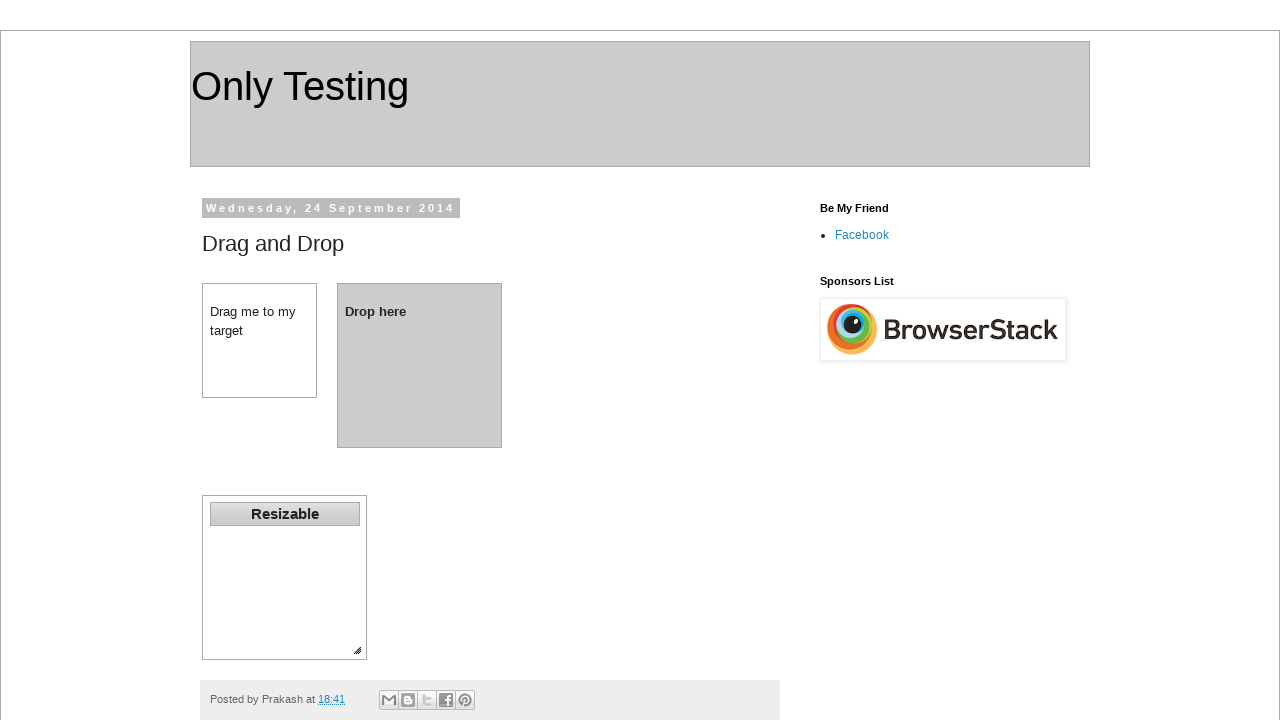

Dragged source element and dropped it onto the target drop zone at (420, 365)
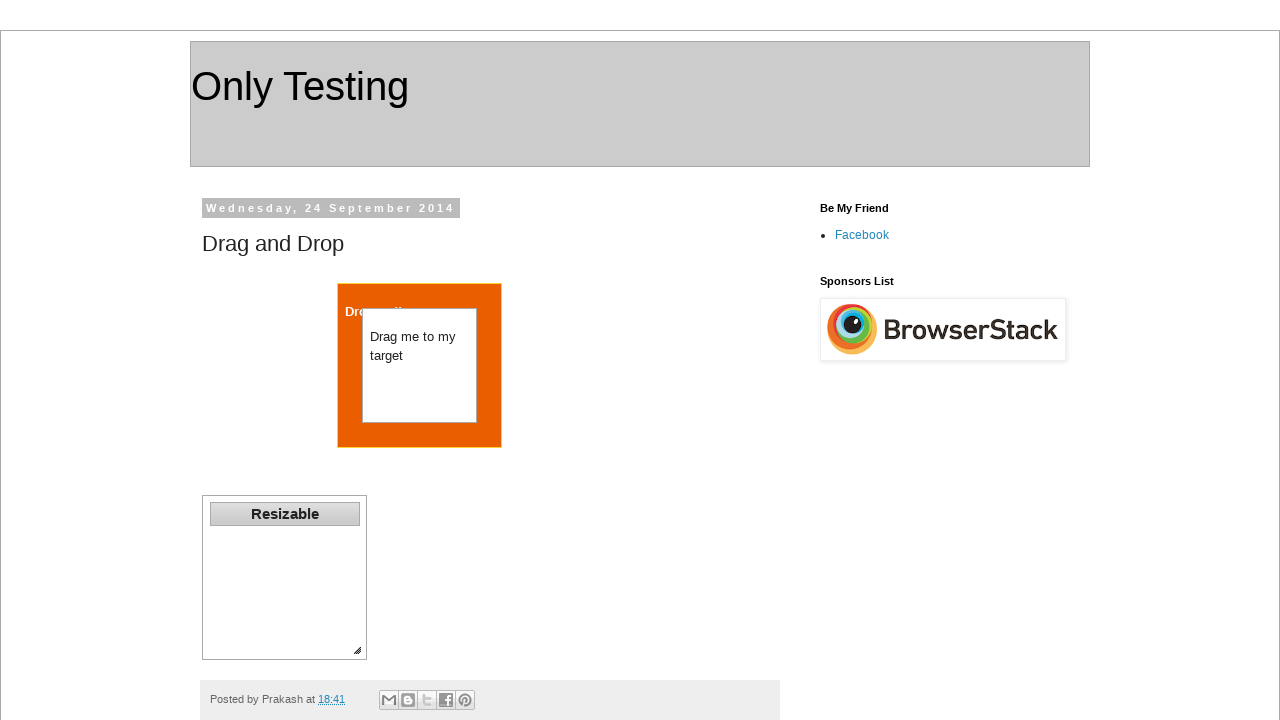

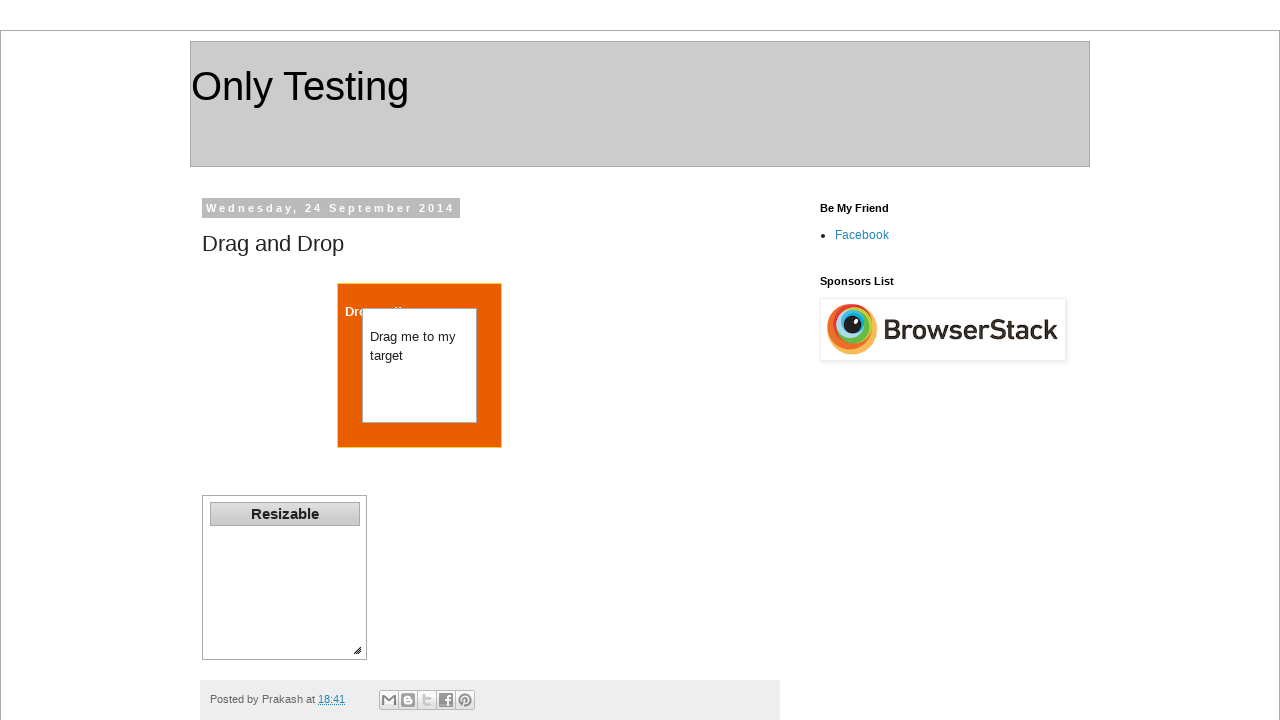